Verifies that the Docker website loads correctly by checking the page title

Starting URL: https://www.docker.com

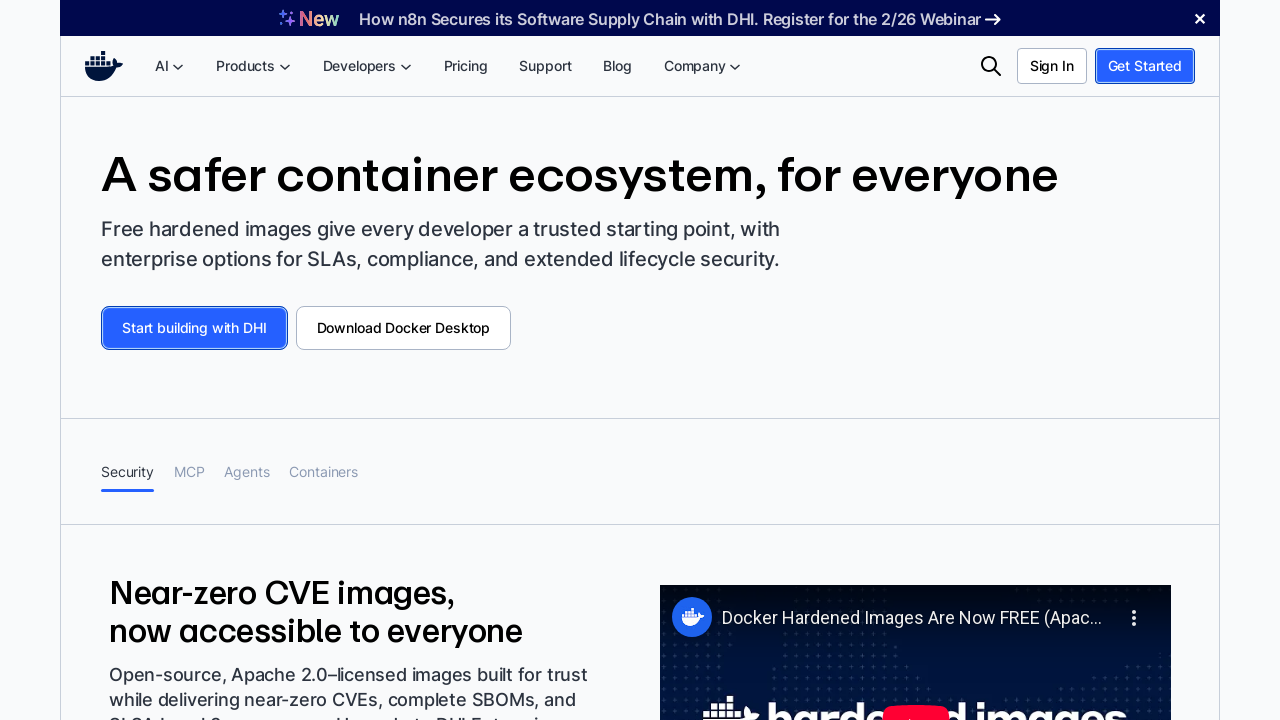

Waited for page to reach domcontentloaded state
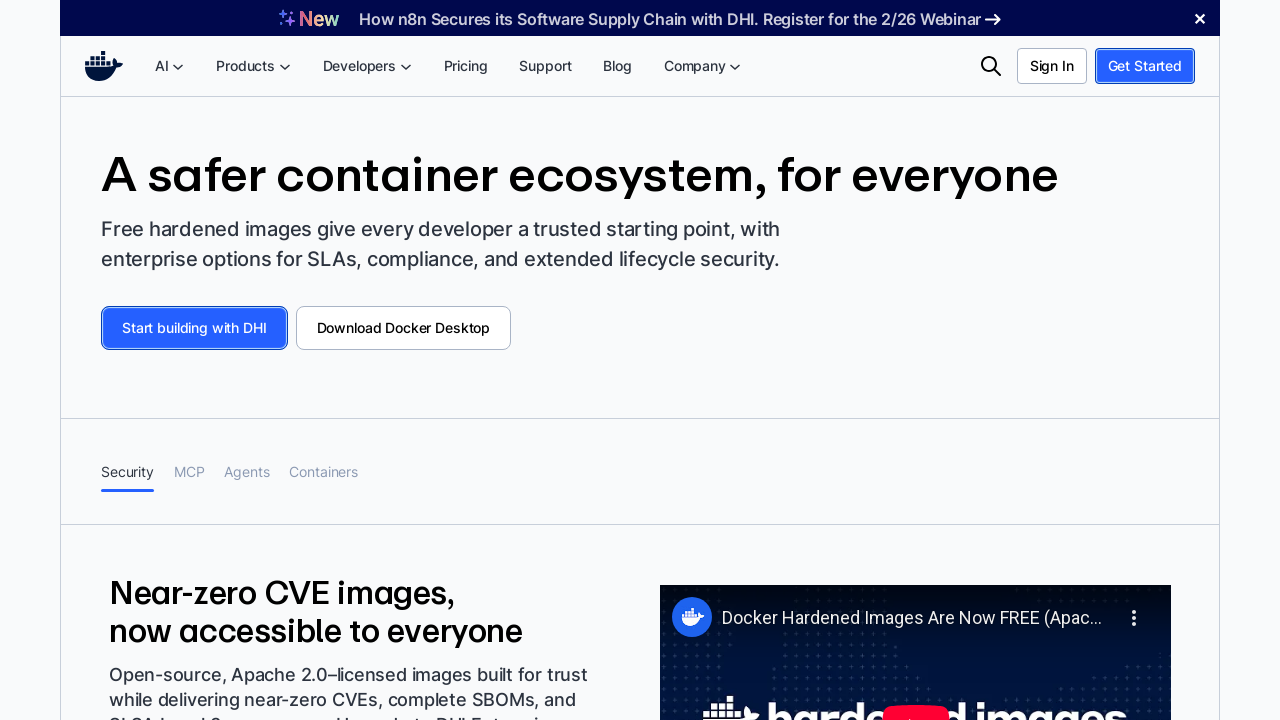

Retrieved page title: 'Docker: Accelerated Container Application Development'
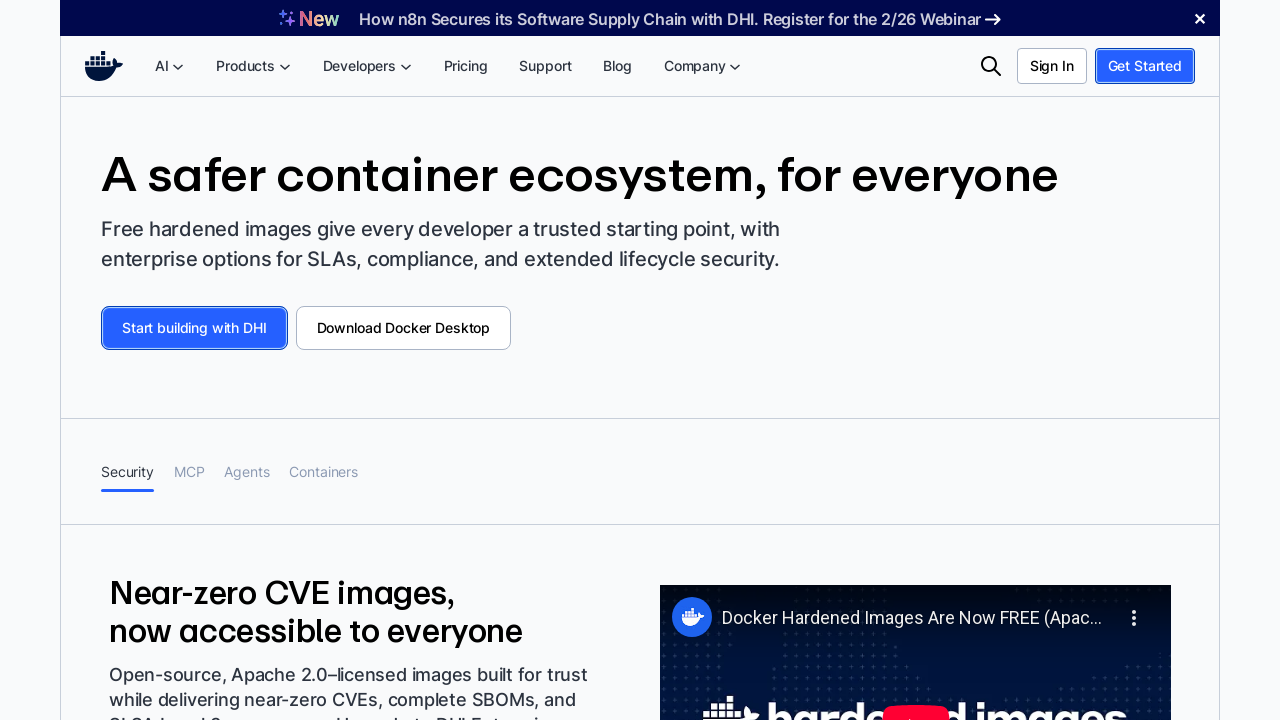

Verified that 'Docker' is present in the page title
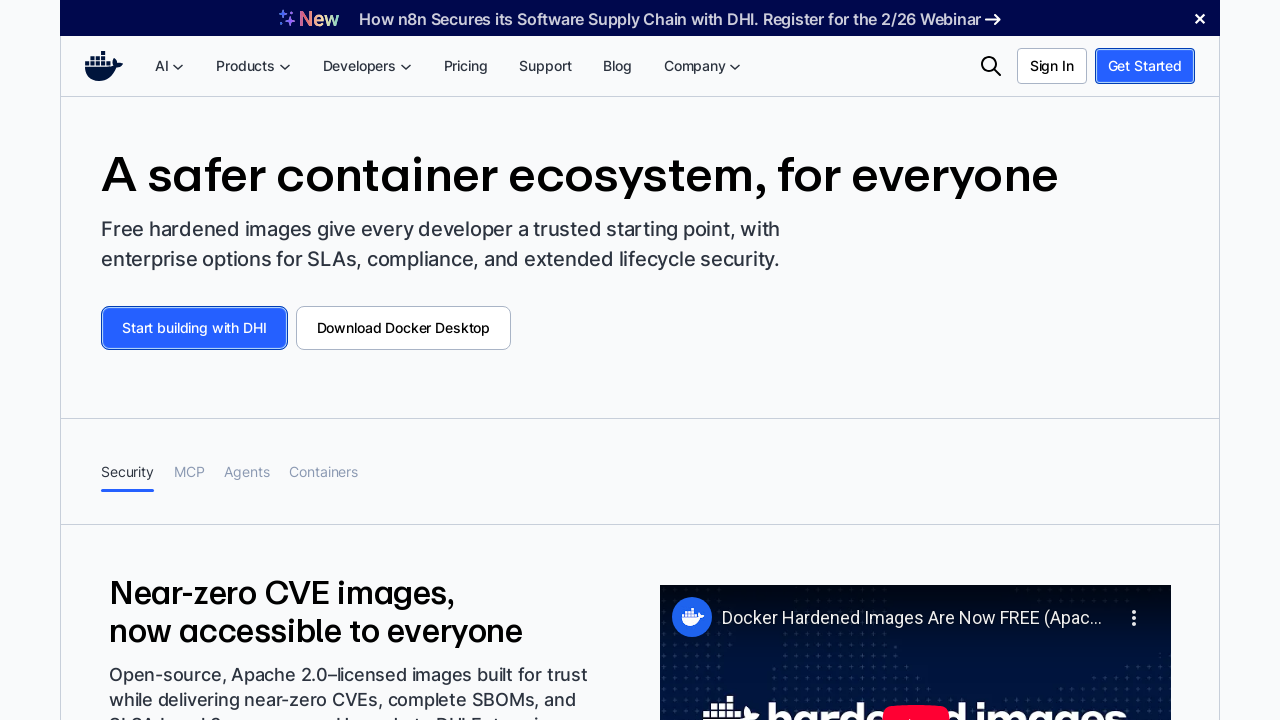

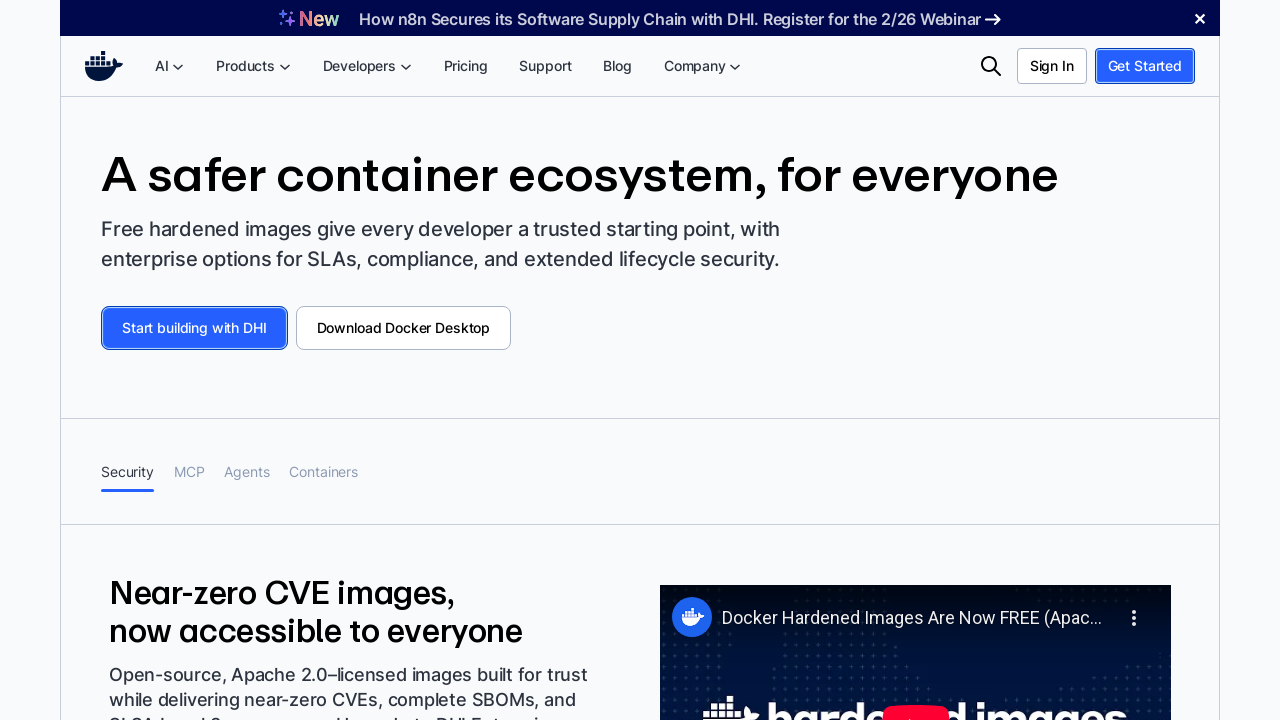